Clicks on a link to trigger a notification message and verifies the notification content.

Starting URL: http://the-internet.herokuapp.com/notification_message_rendered

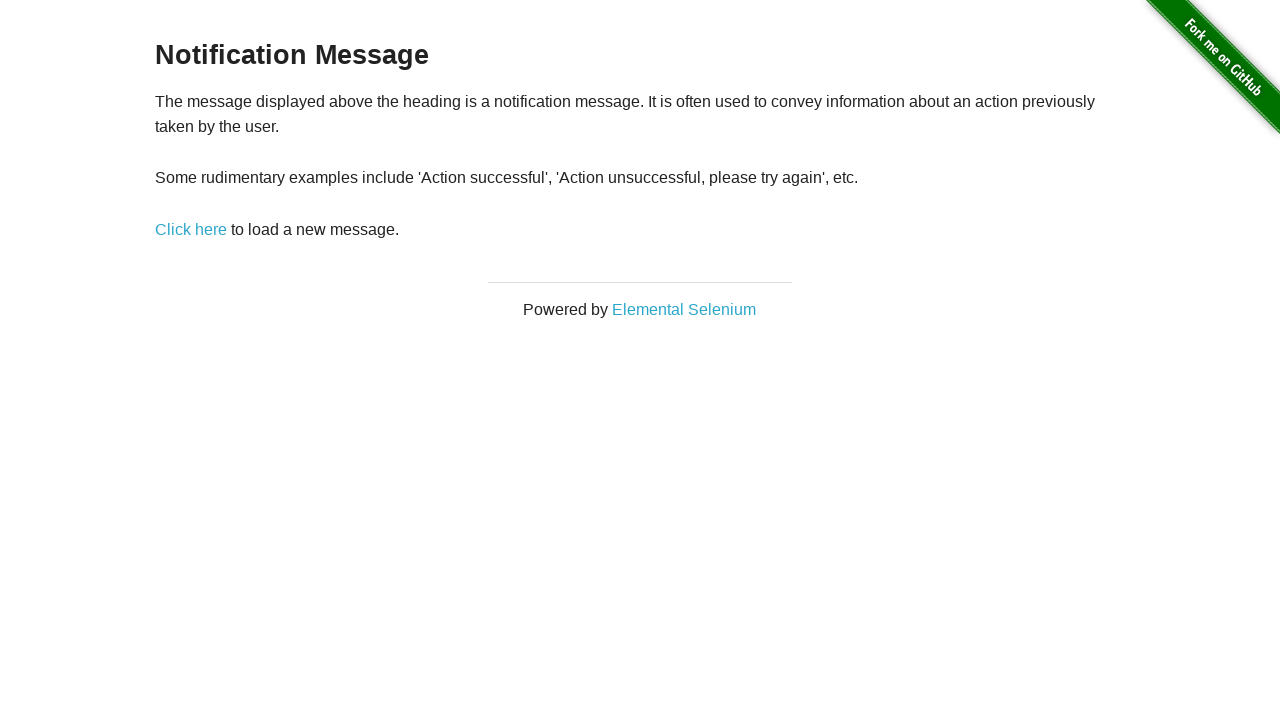

Clicked 'Click here' link to trigger notification at (191, 229) on xpath=//a[text() = 'Click here']
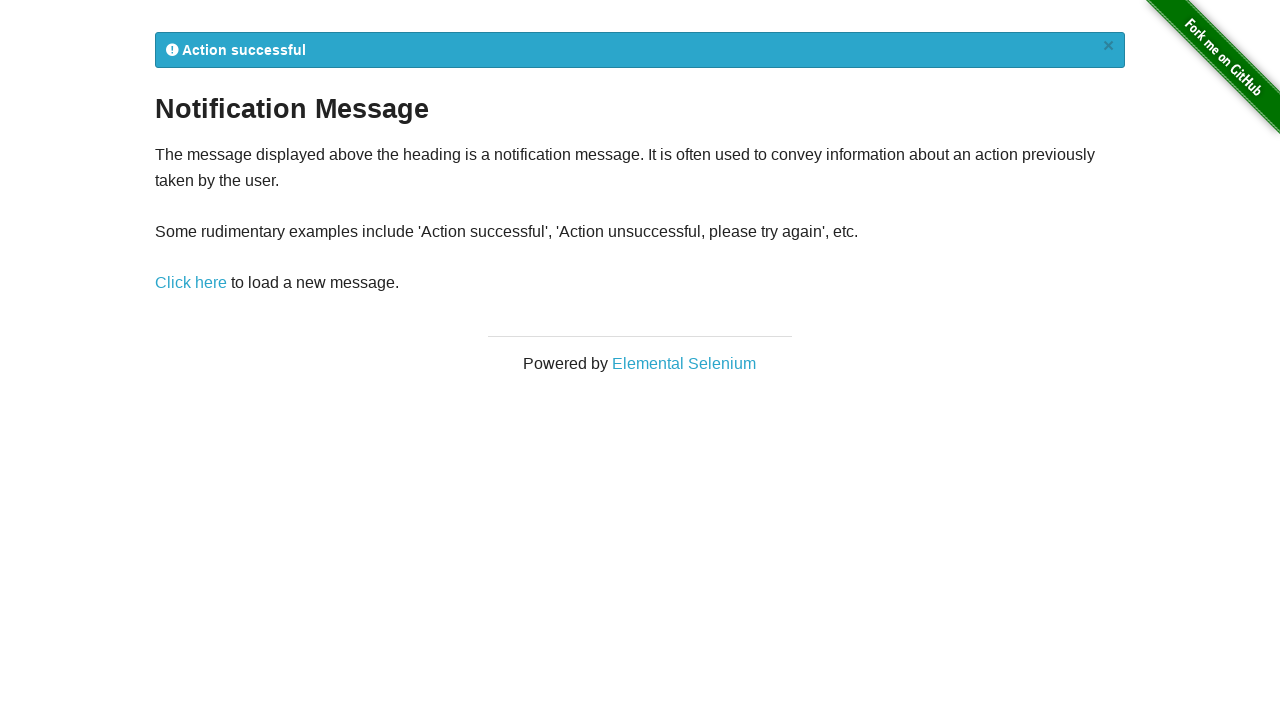

Notification message element loaded
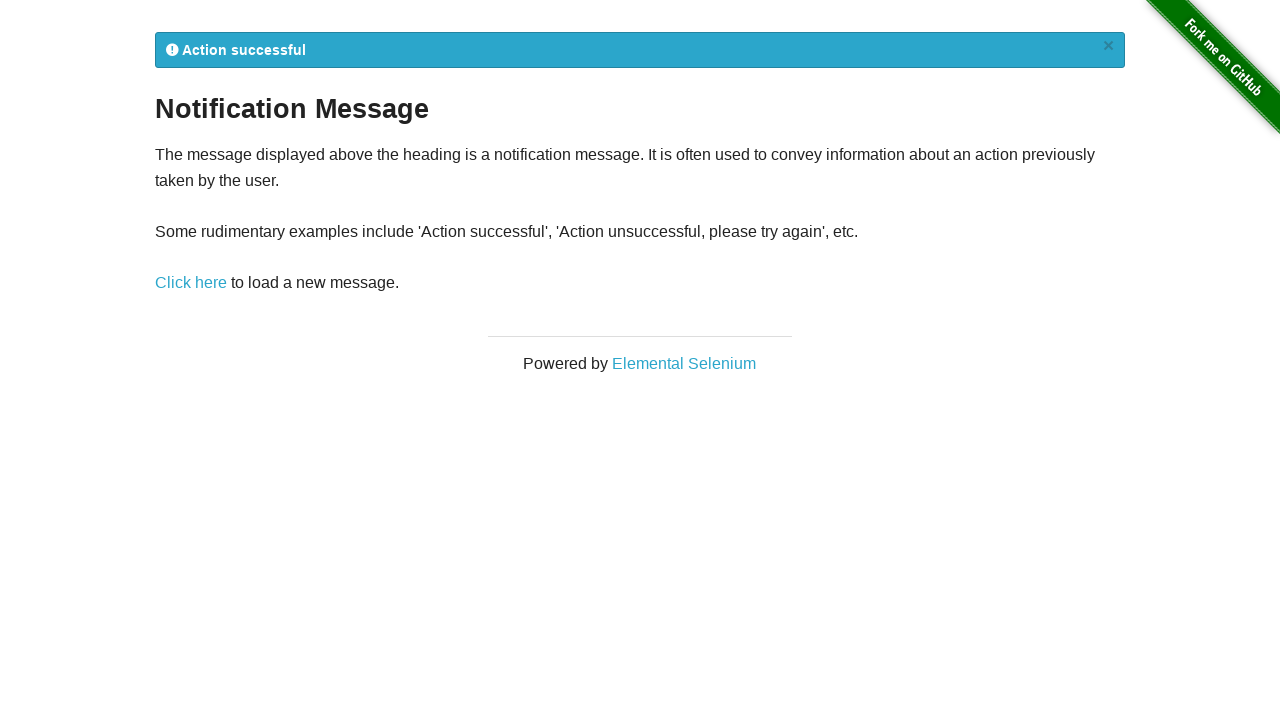

Retrieved notification message text content
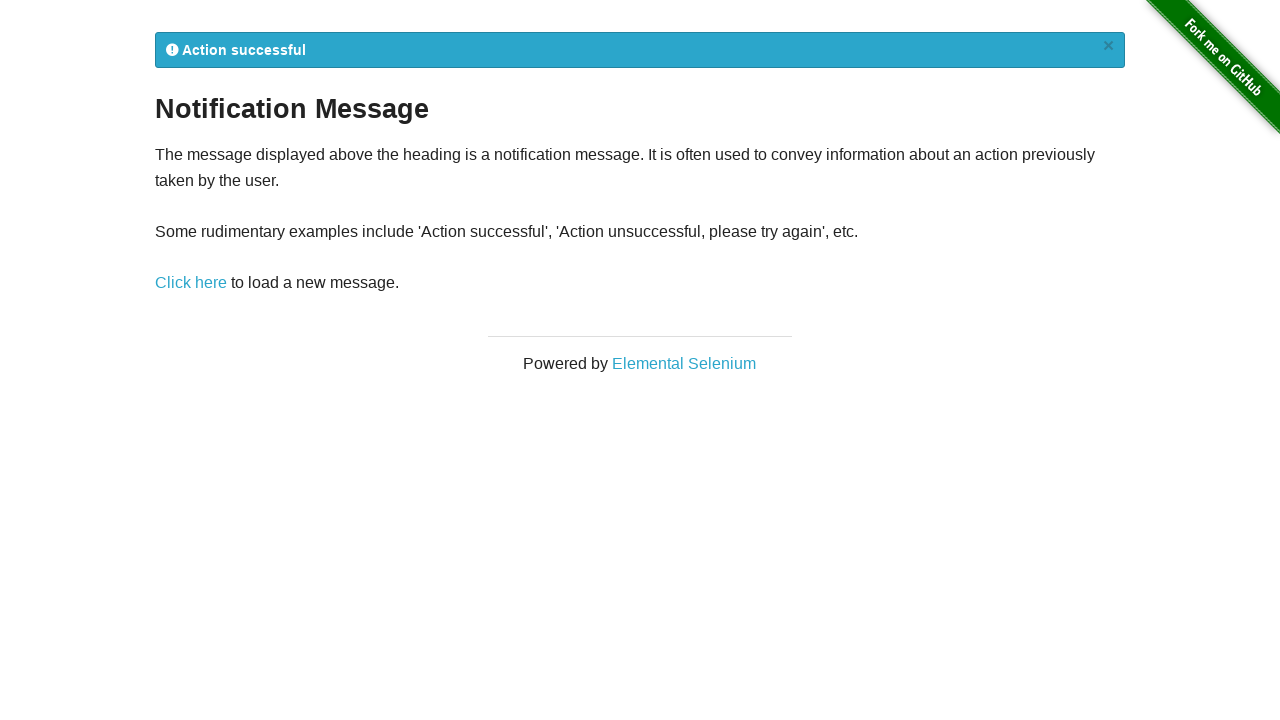

Verified notification contains 'Action successful' message
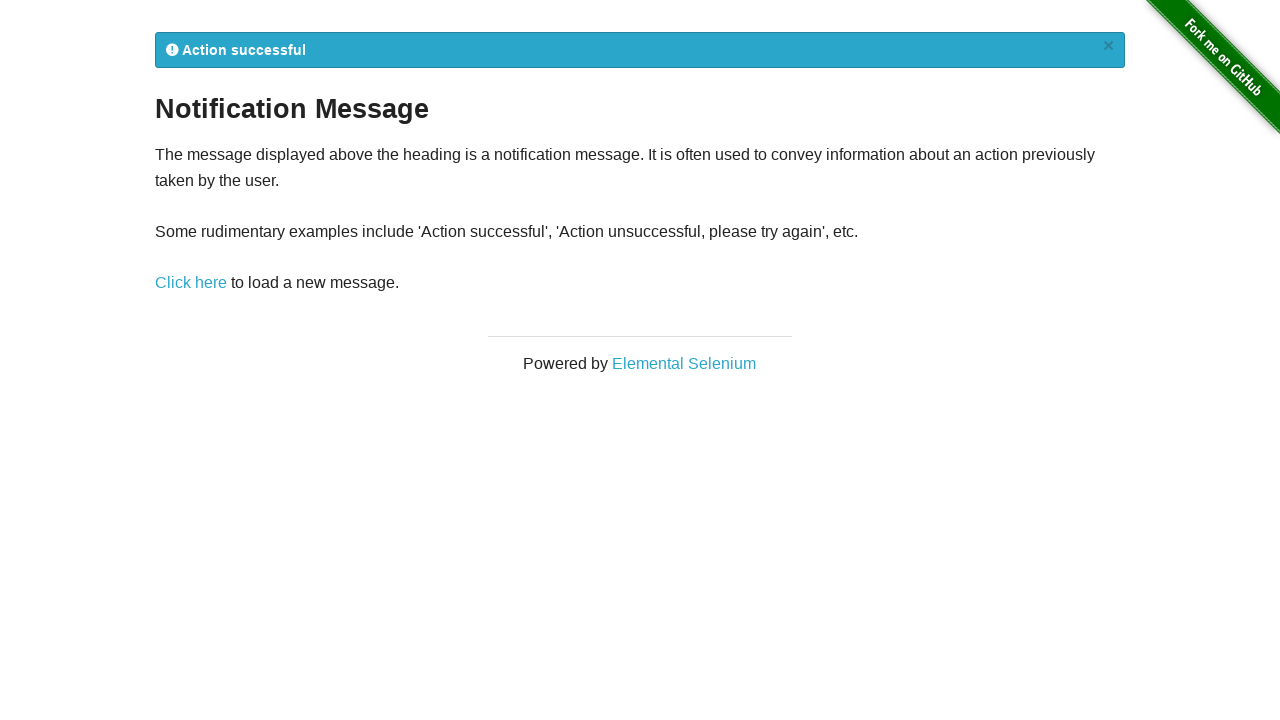

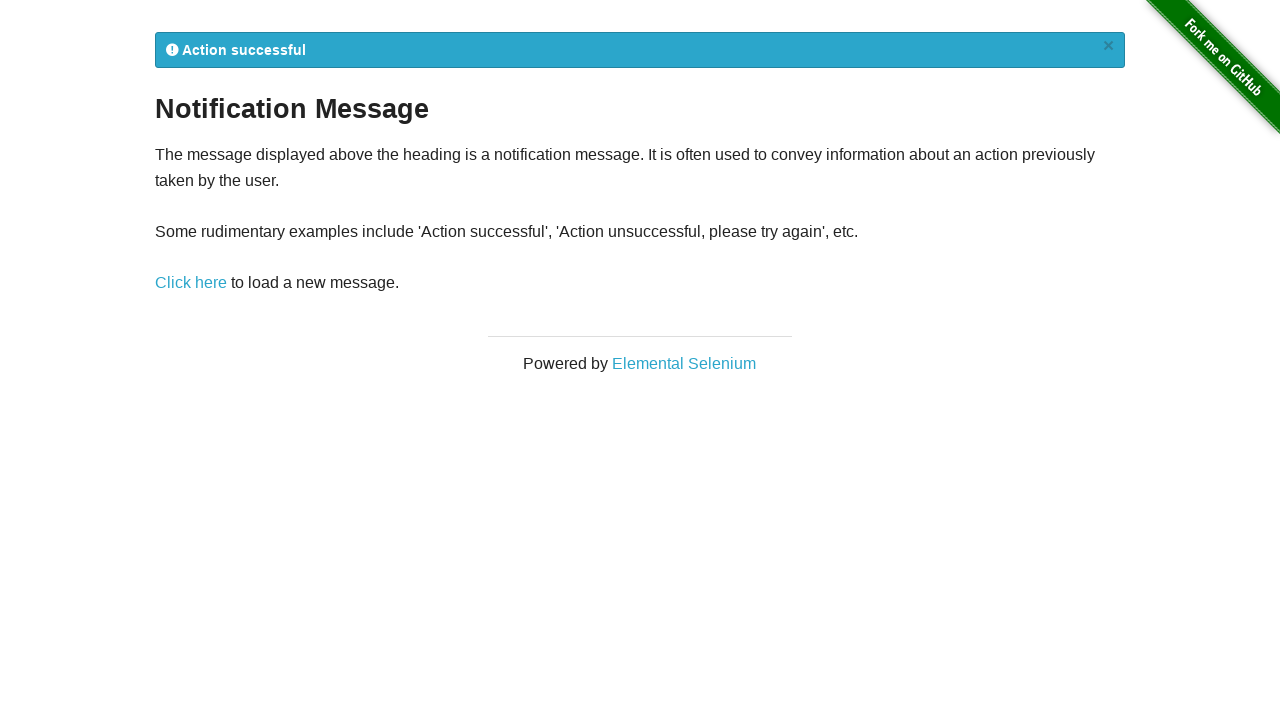